Tests radio button selection by iterating through a group of radio buttons and clicking the one with the value "Cheese"

Starting URL: http://www.echoecho.com/htmlforms10.htm

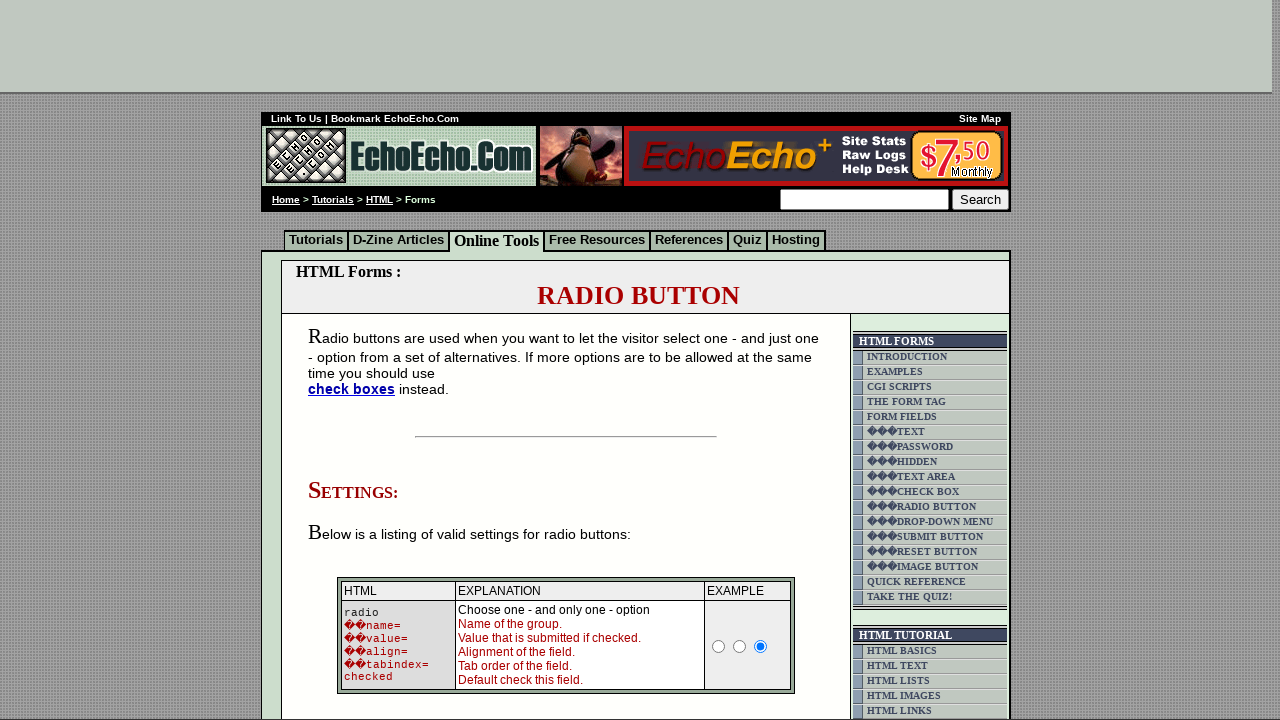

Waited for radio buttons group1 to be present
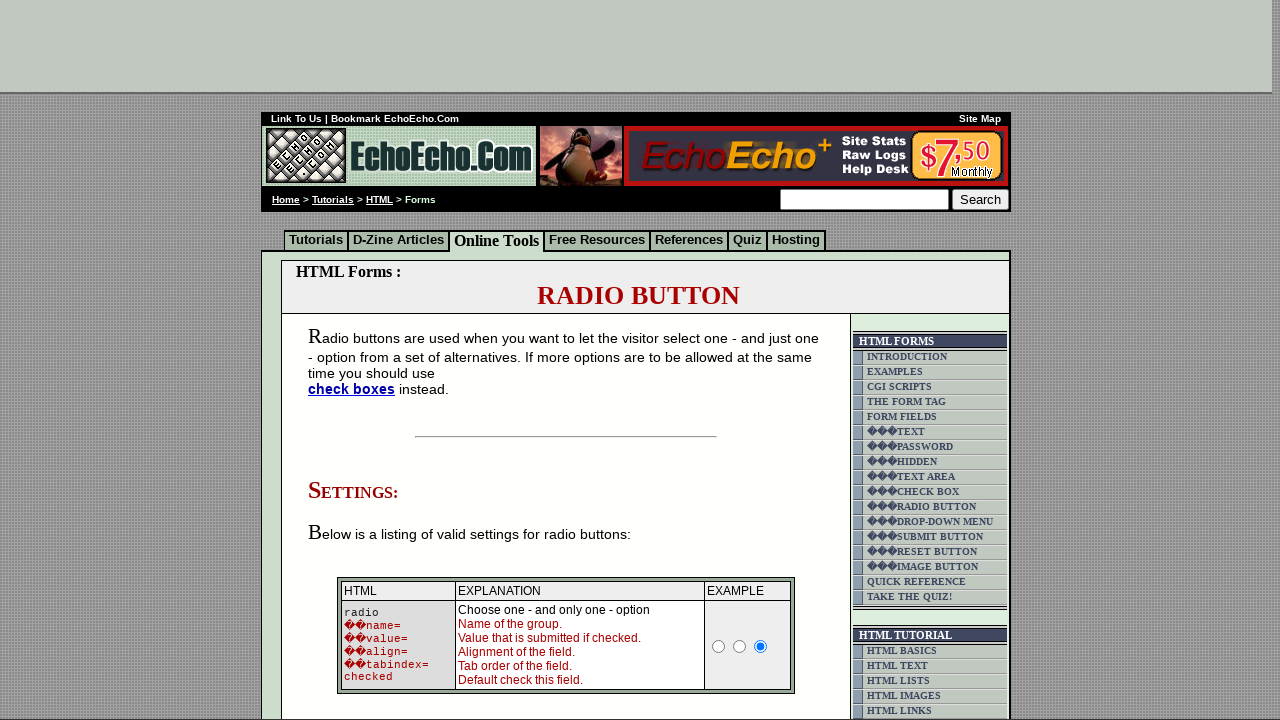

Located all radio buttons in group1
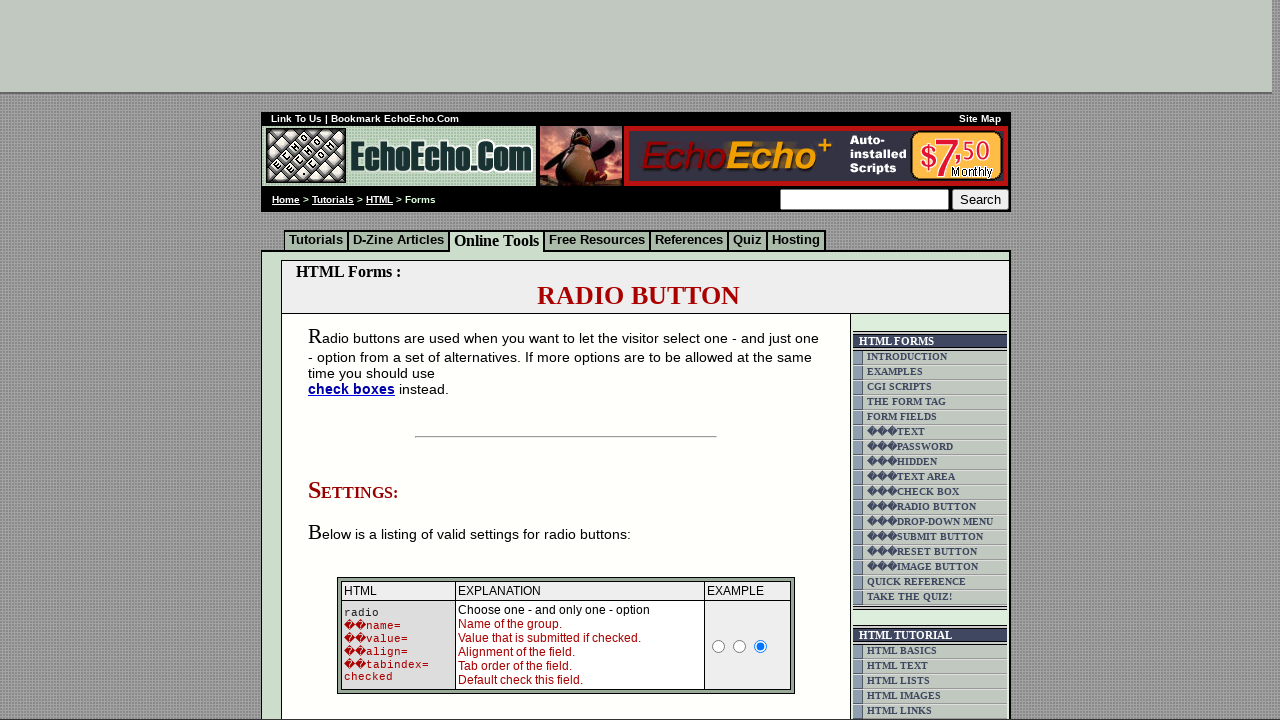

Found 3 radio buttons in the group
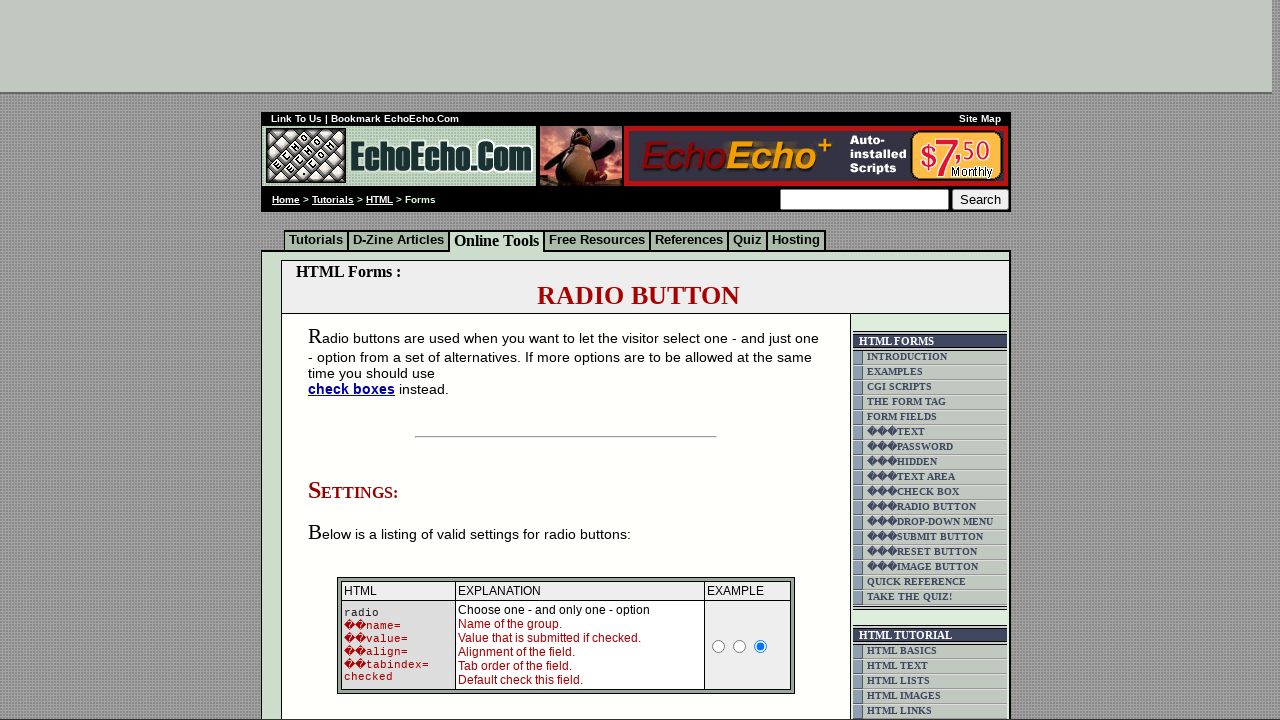

Retrieved value attribute from radio button 0: 'Milk'
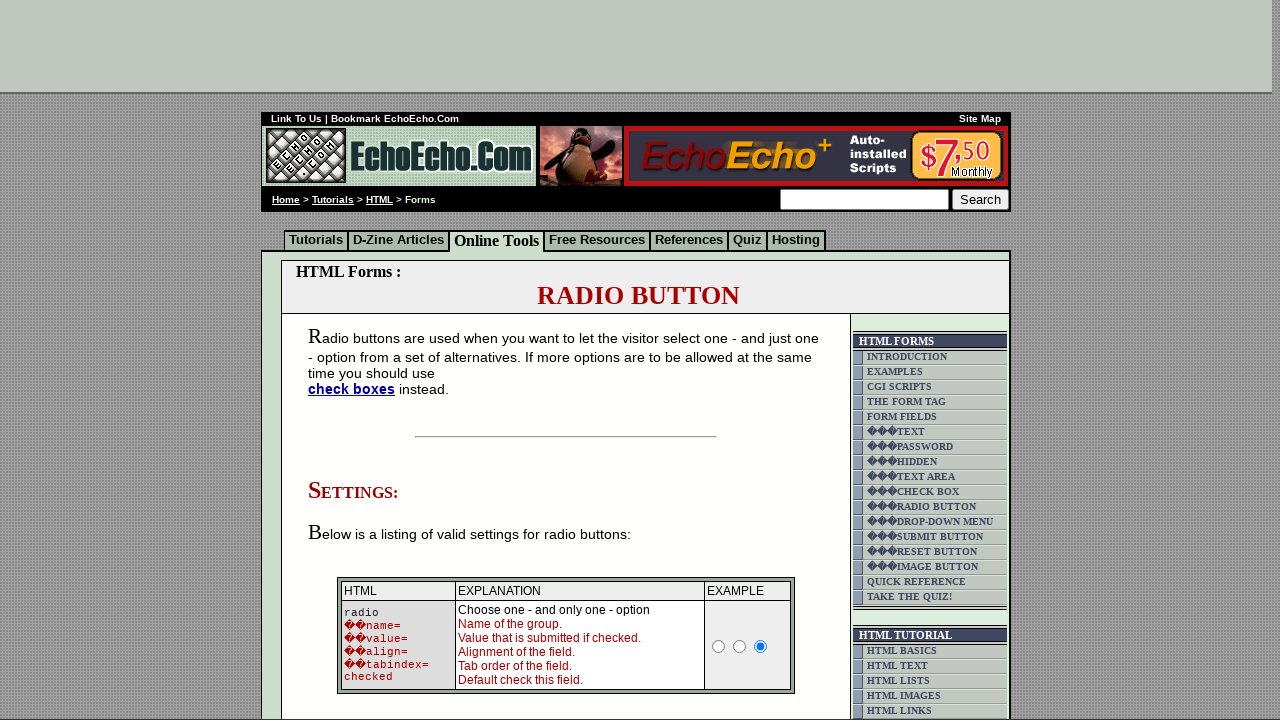

Retrieved value attribute from radio button 1: 'Butter'
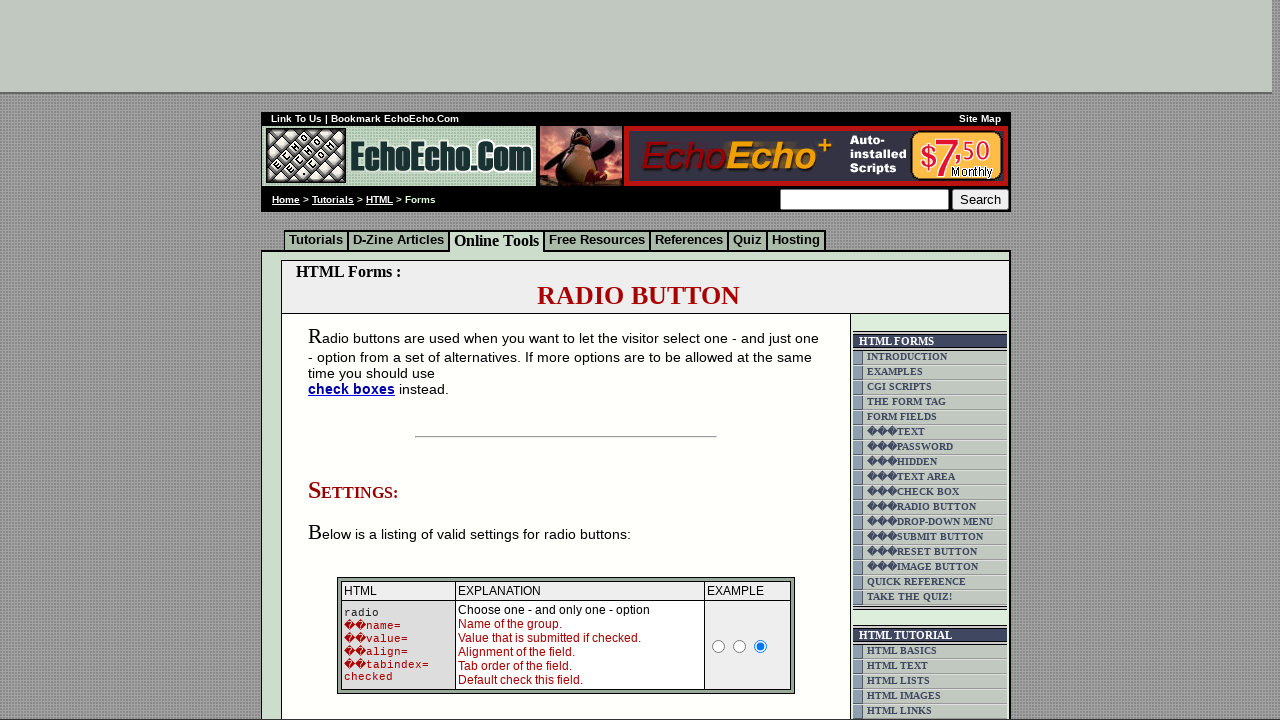

Retrieved value attribute from radio button 2: 'Cheese'
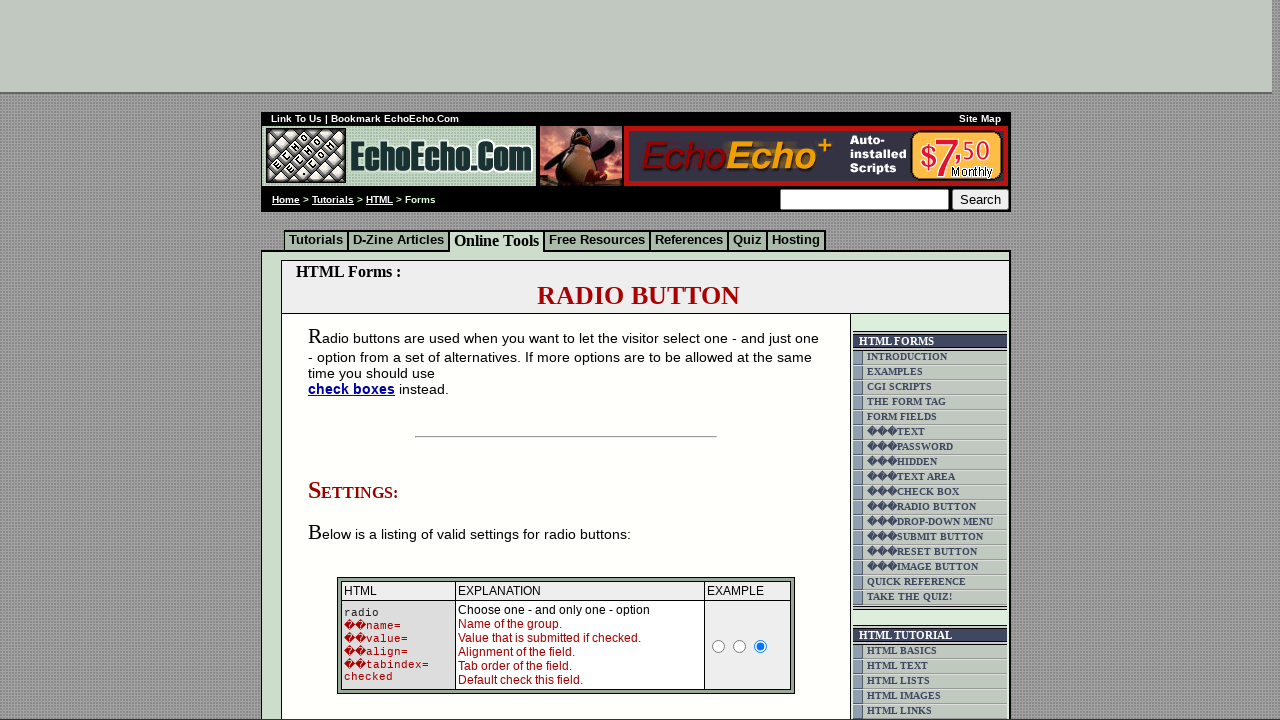

Clicked radio button with value 'Cheese' at (356, 360) on input[name='group1'] >> nth=2
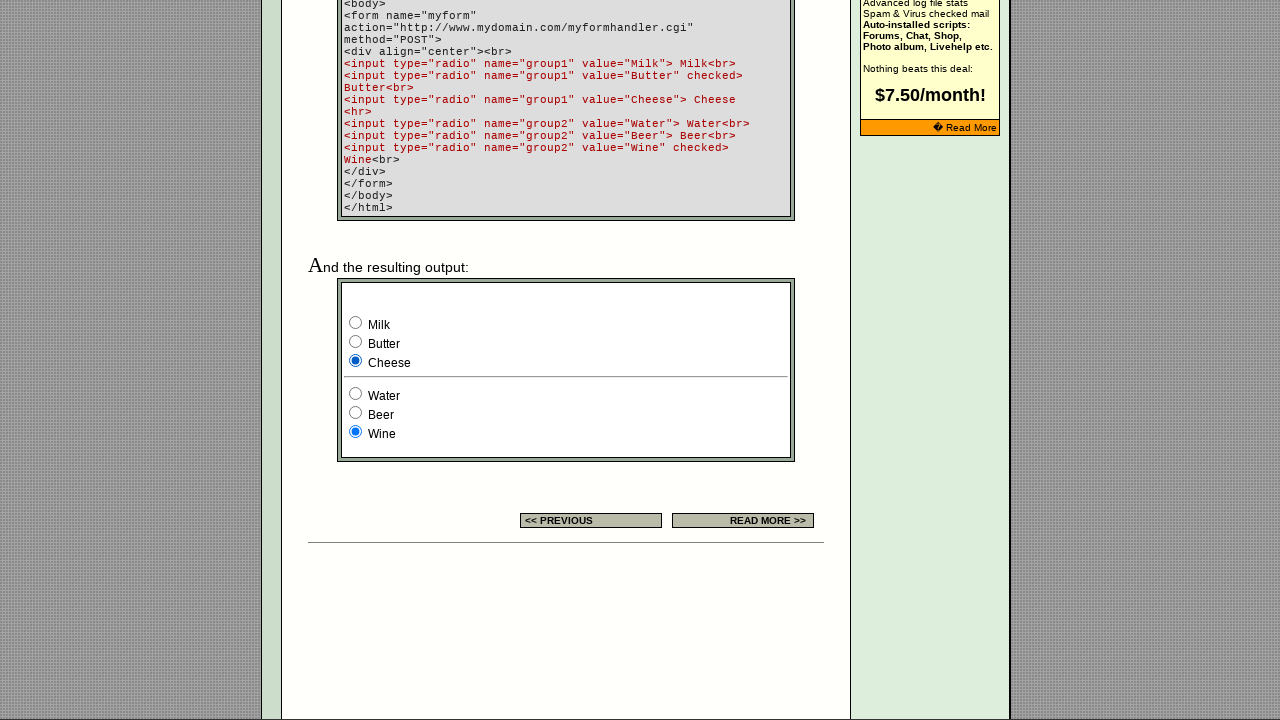

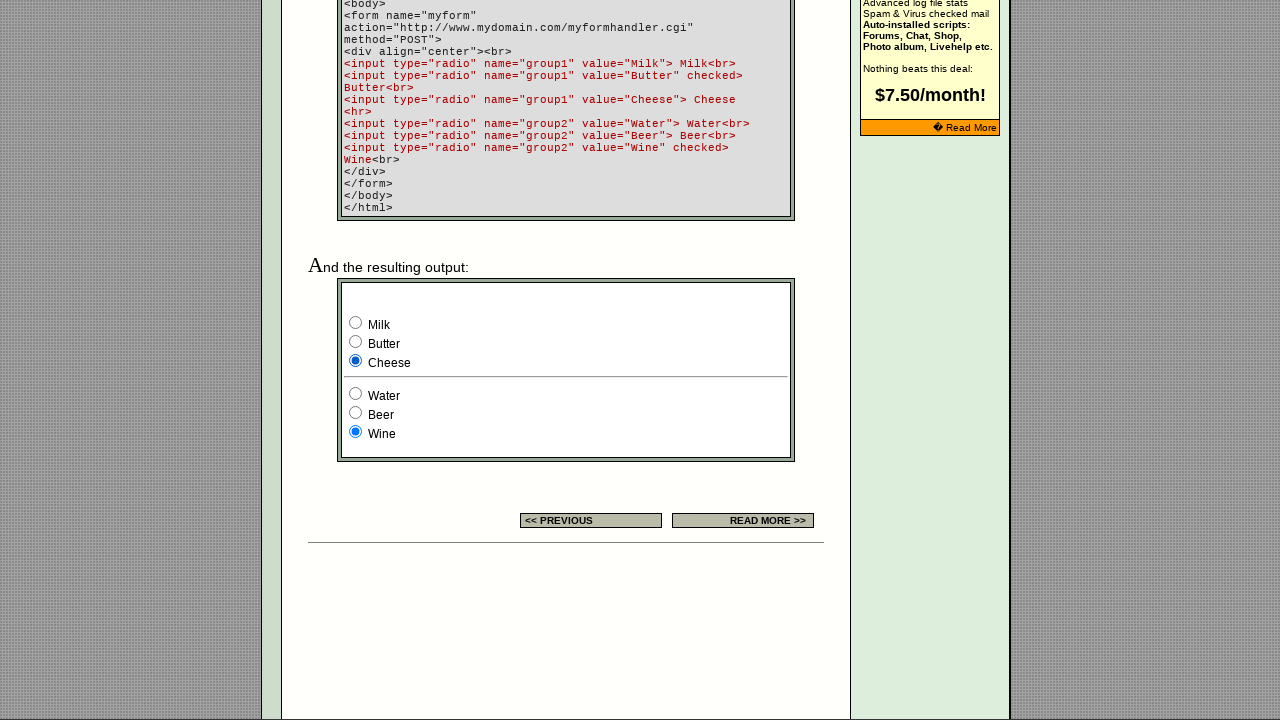